Tests checkbox functionality by selecting specific checkboxes based on their value and verifying selection state

Starting URL: http://antoniotrindade.com.br/treinoautomacao/elementsweb.html

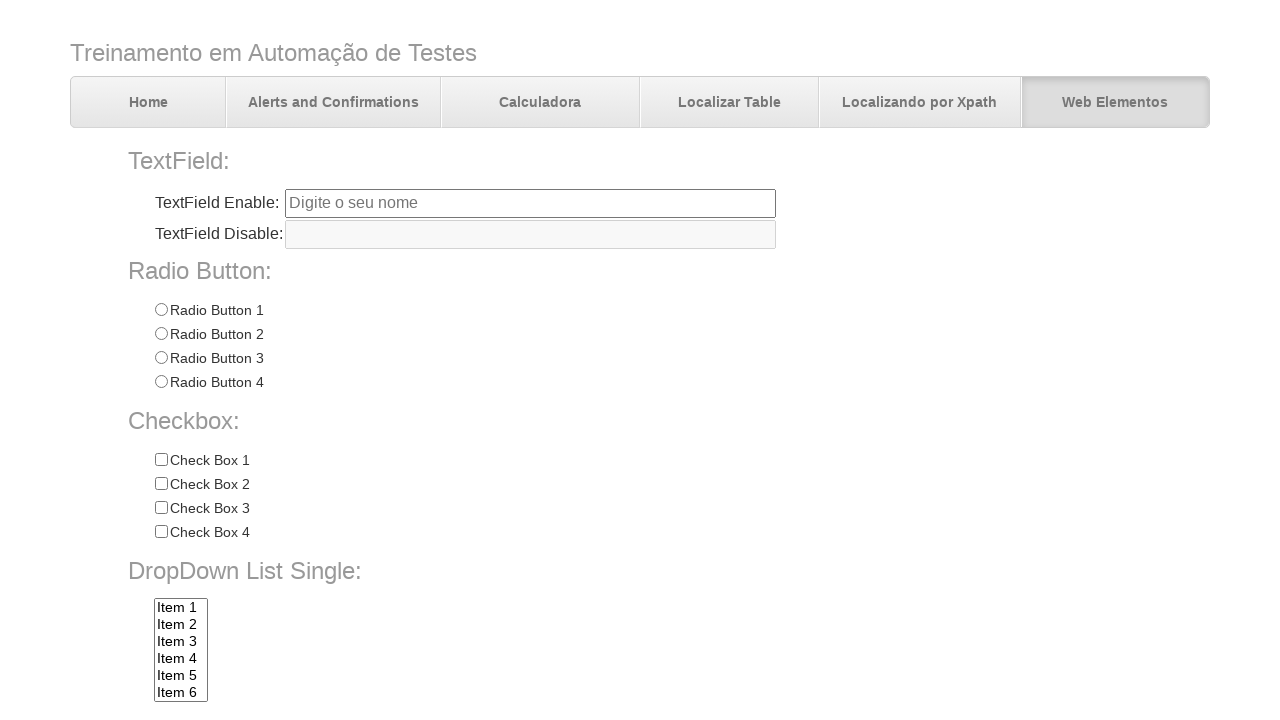

Clicked checkbox with value 'Check 3' at (161, 508) on input[name='chkbox'][value='Check 3']
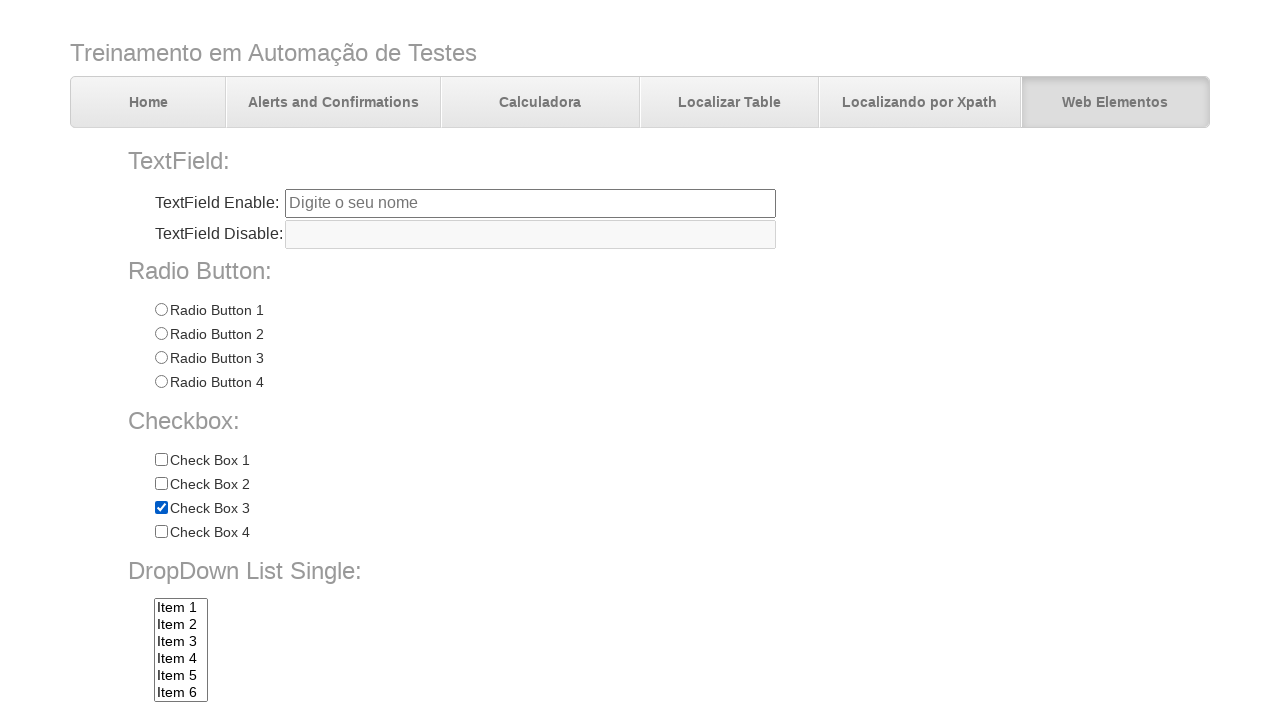

Clicked checkbox with value 'Check 4' at (161, 532) on input[name='chkbox'][value='Check 4']
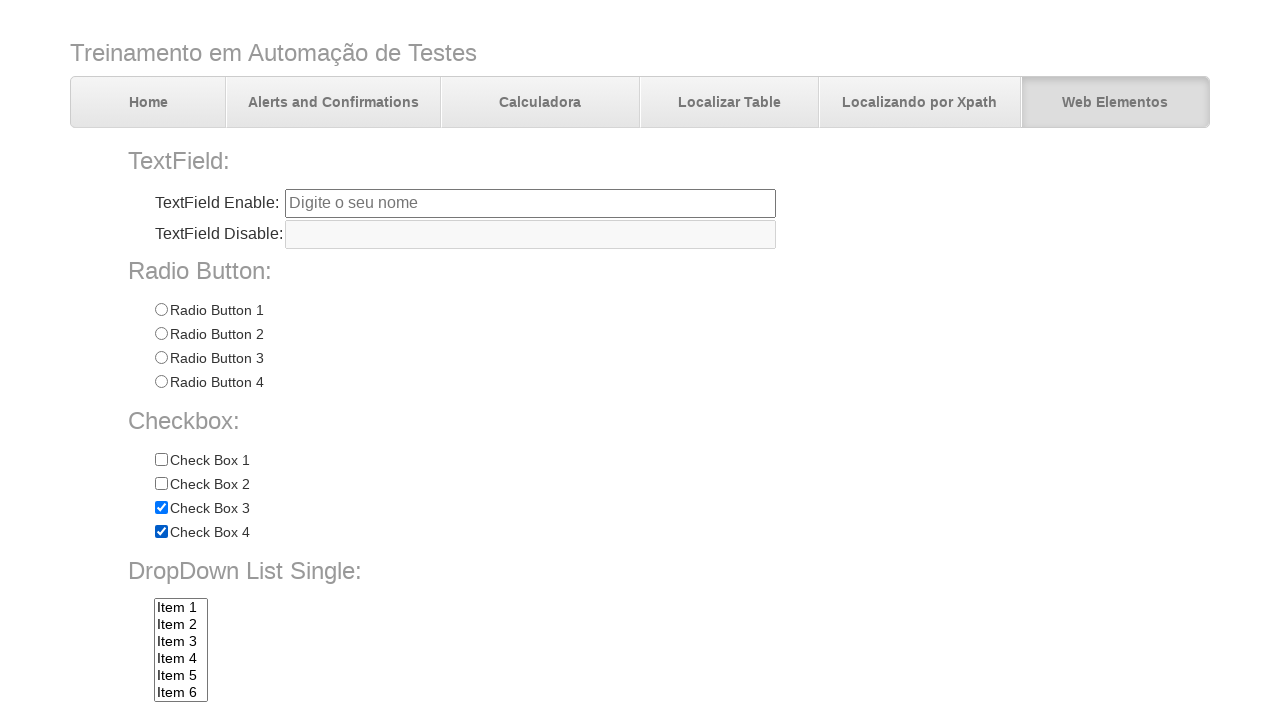

Located all checkboxes with name 'chkbox'
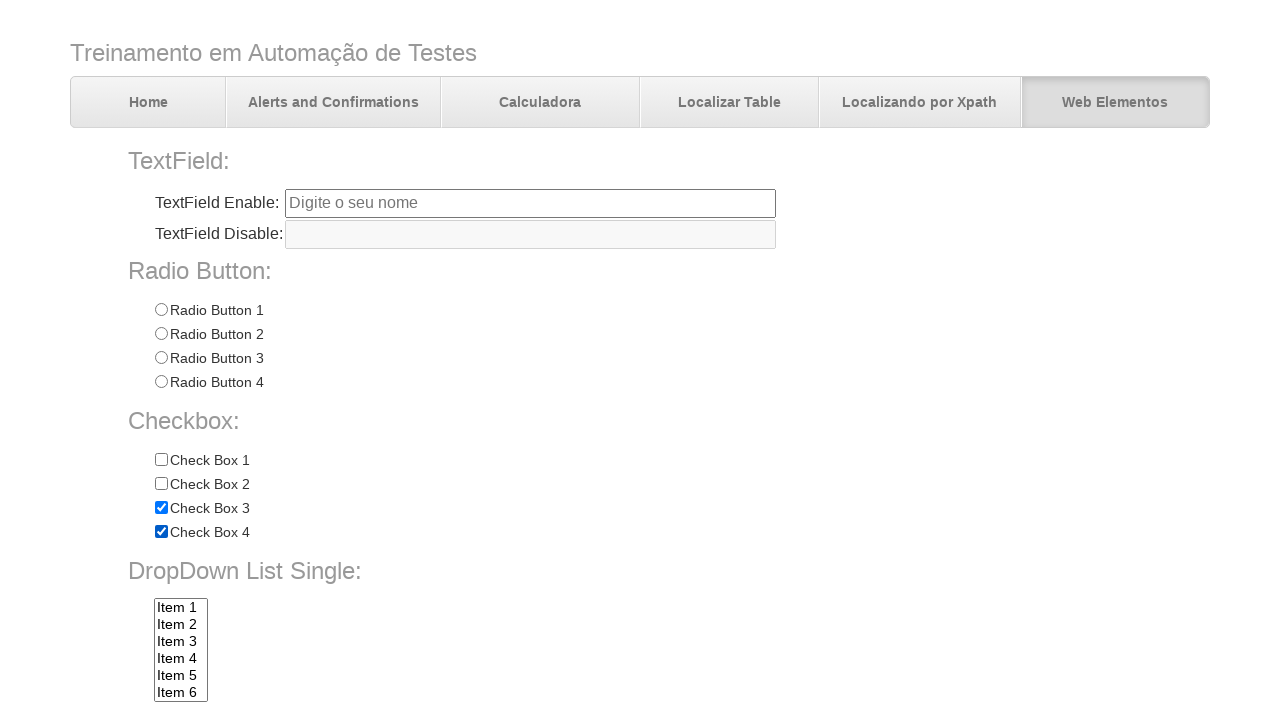

Verified checkbox 0 (Check 1) is not selected
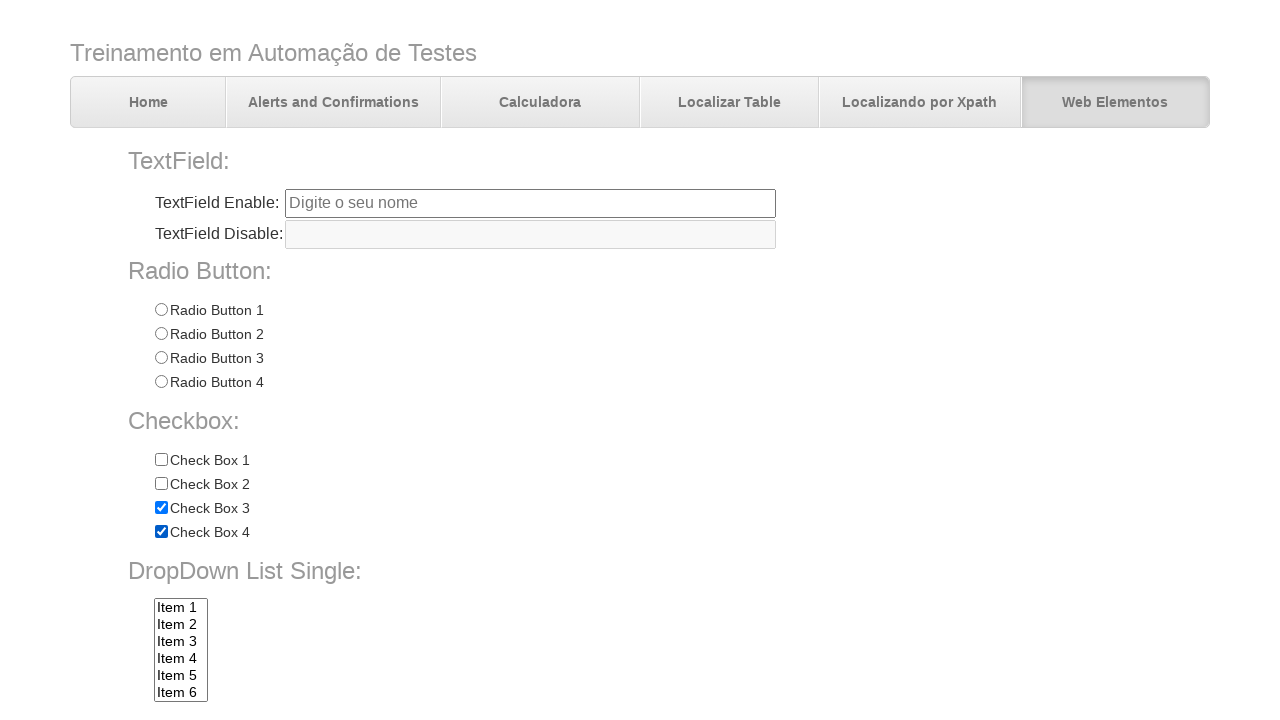

Verified checkbox 1 (Check 2) is not selected
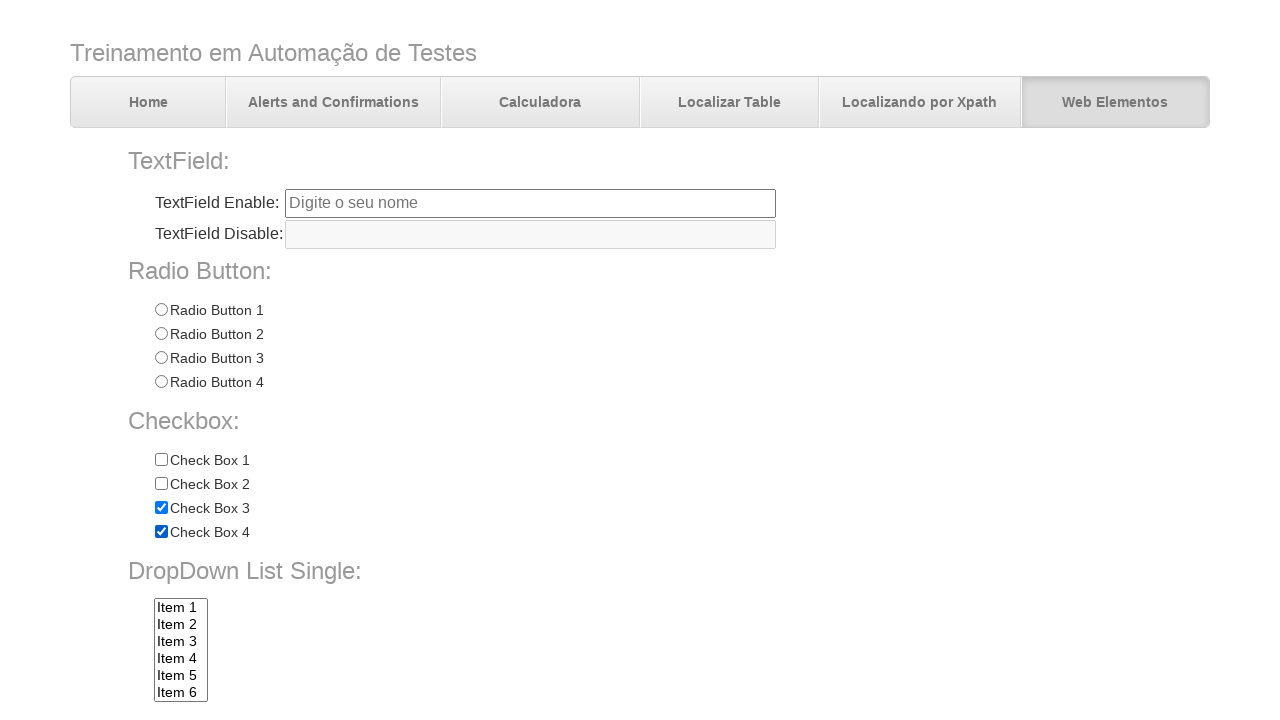

Verified checkbox 2 (Check 3) is selected
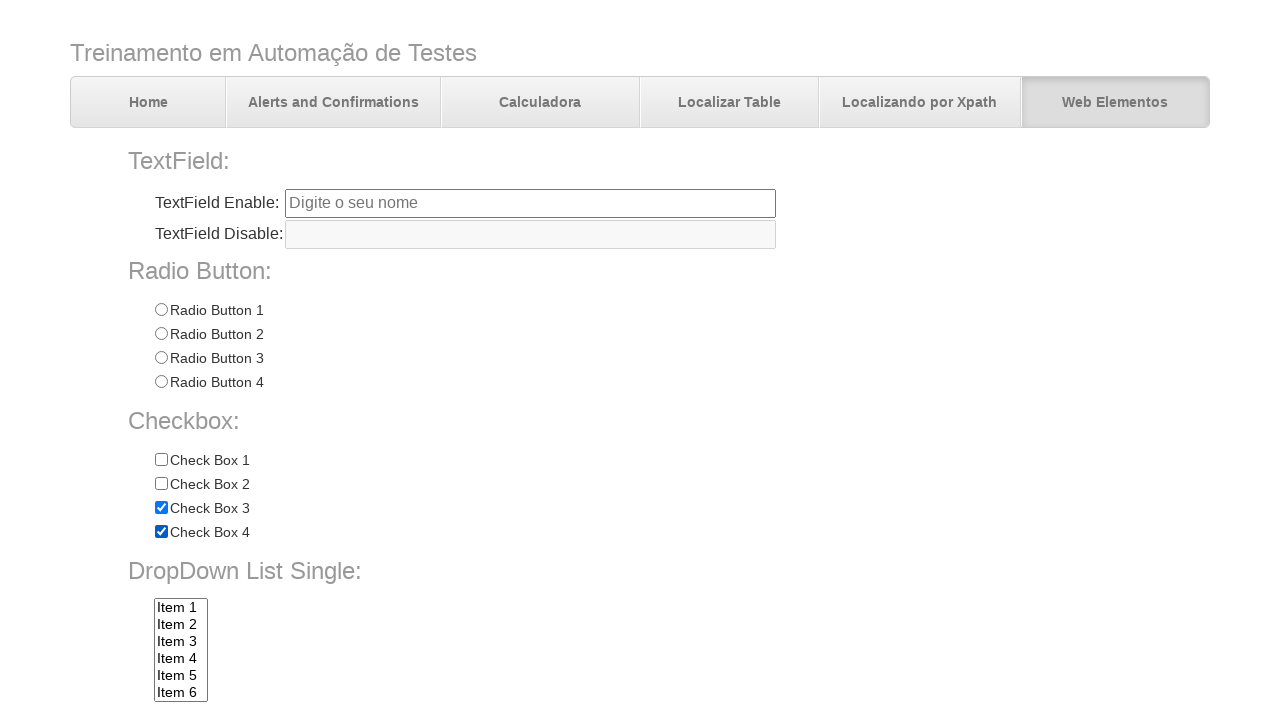

Verified checkbox 3 (Check 4) is selected
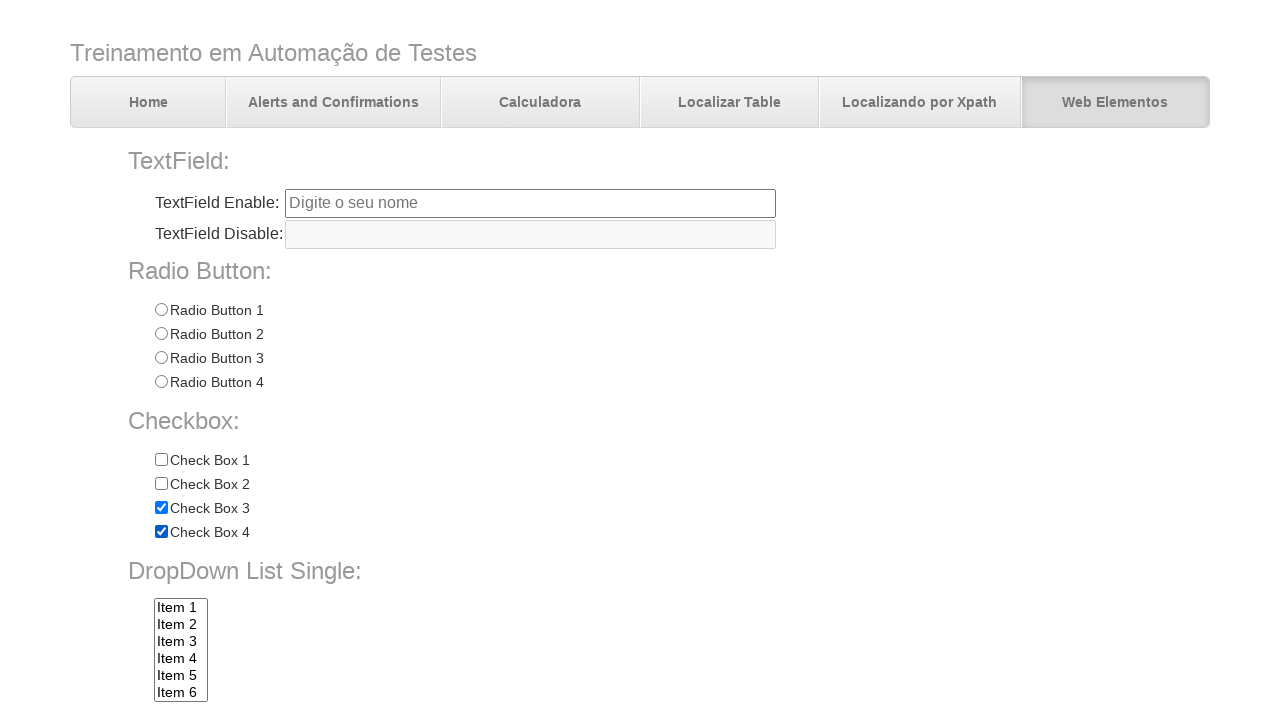

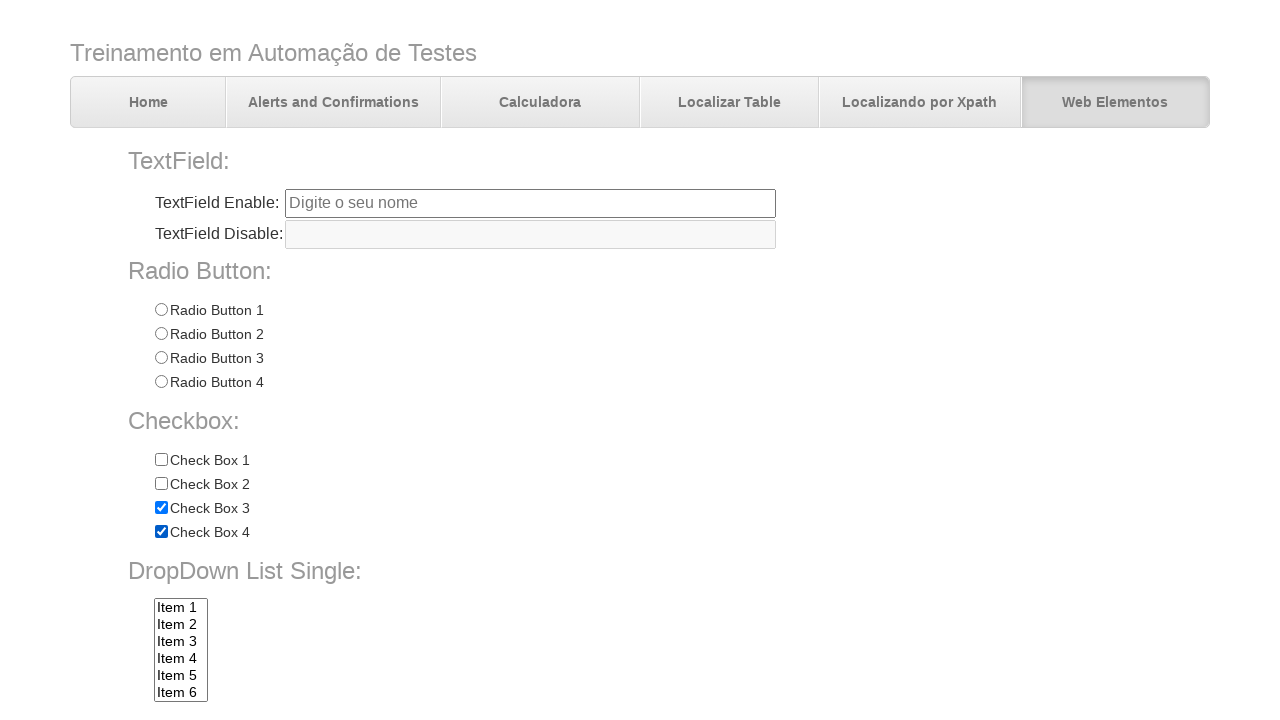